Navigates to Brave search engine homepage and captures a screenshot of the page

Starting URL: https://search.brave.com

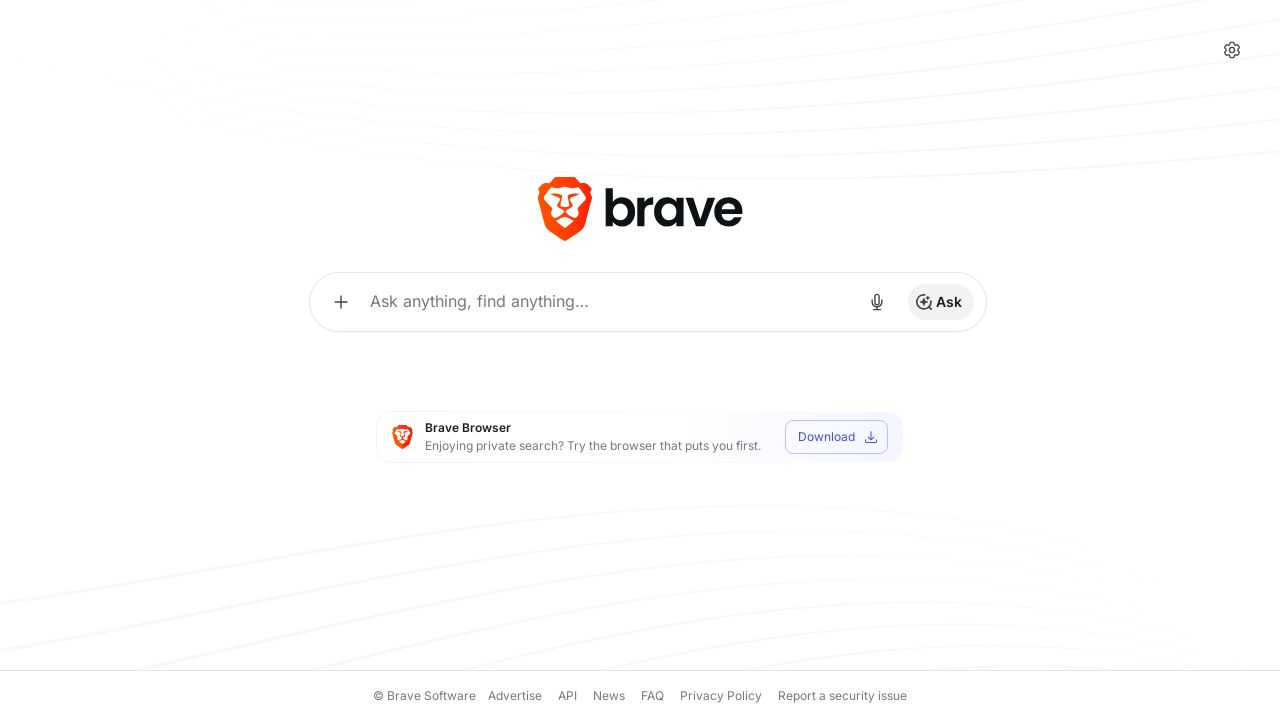

Brave search homepage loaded and network idle
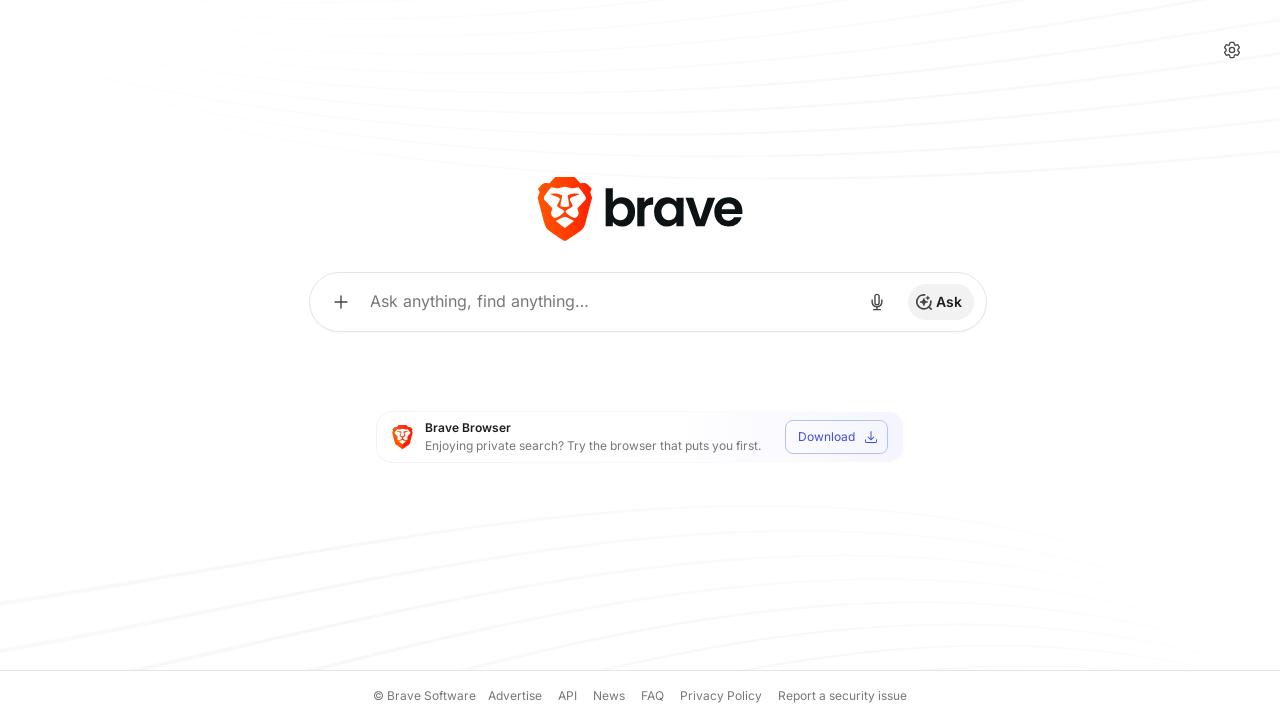

Captured screenshot of Brave search engine homepage
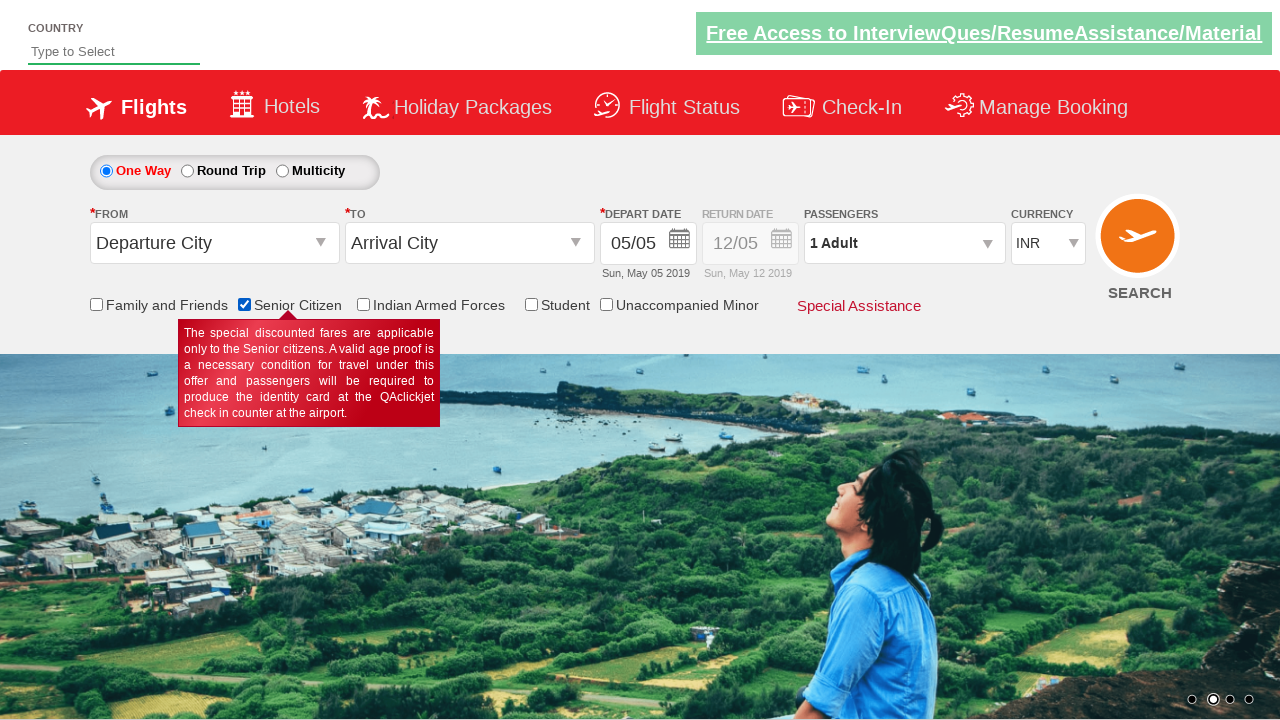

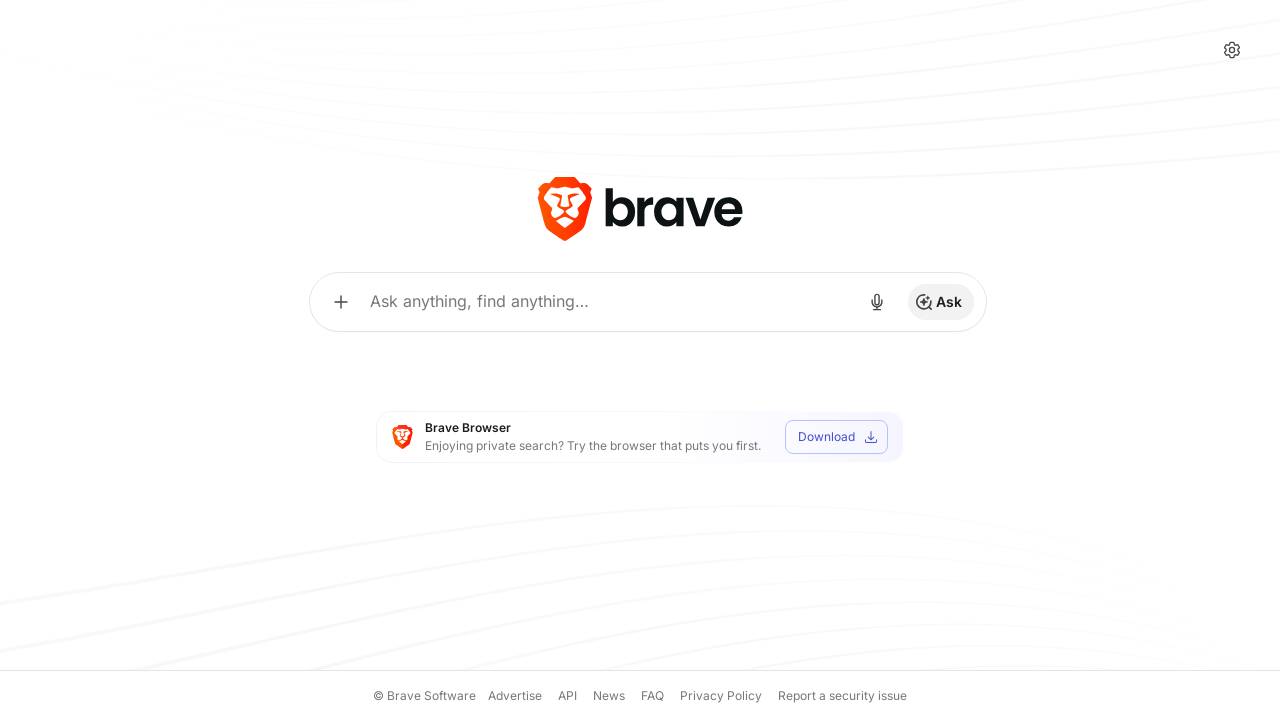